Tests the mortgage calculator form by entering home value, interest rate, and selecting a start month from the dropdown

Starting URL: https://www.mortgagecalculator.org

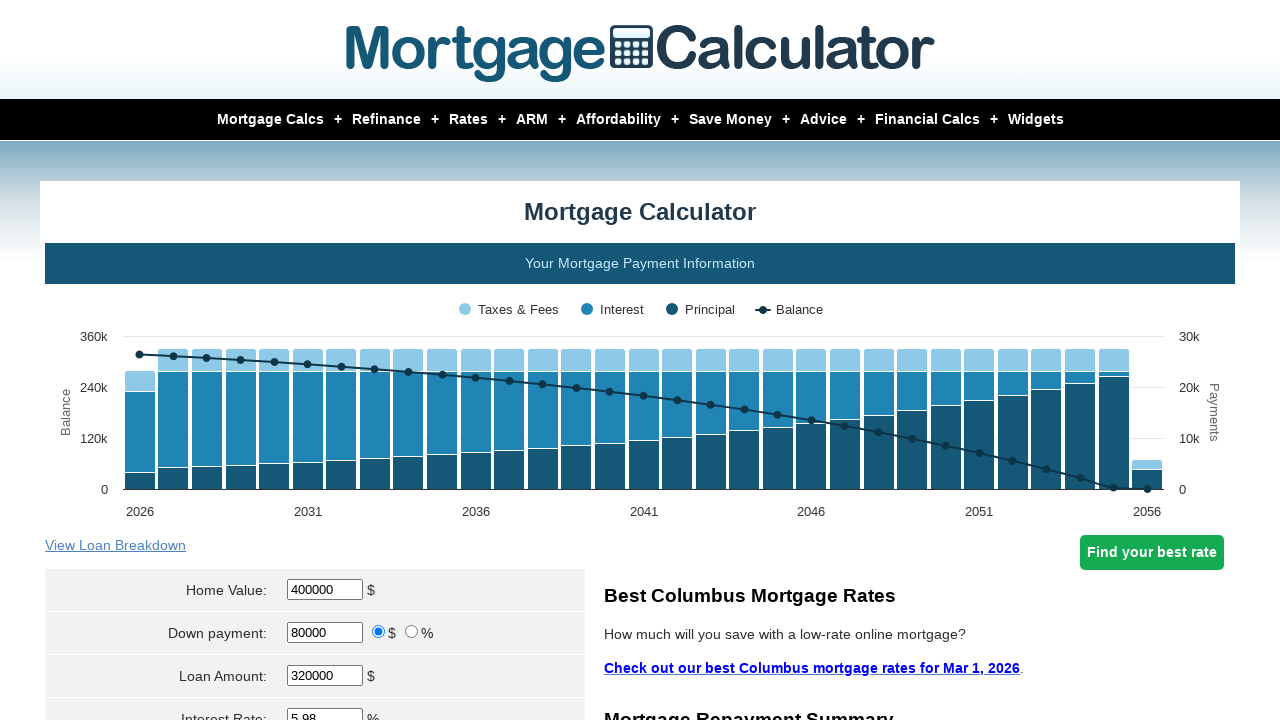

Cleared home value input field on input[name='param[homevalue]']
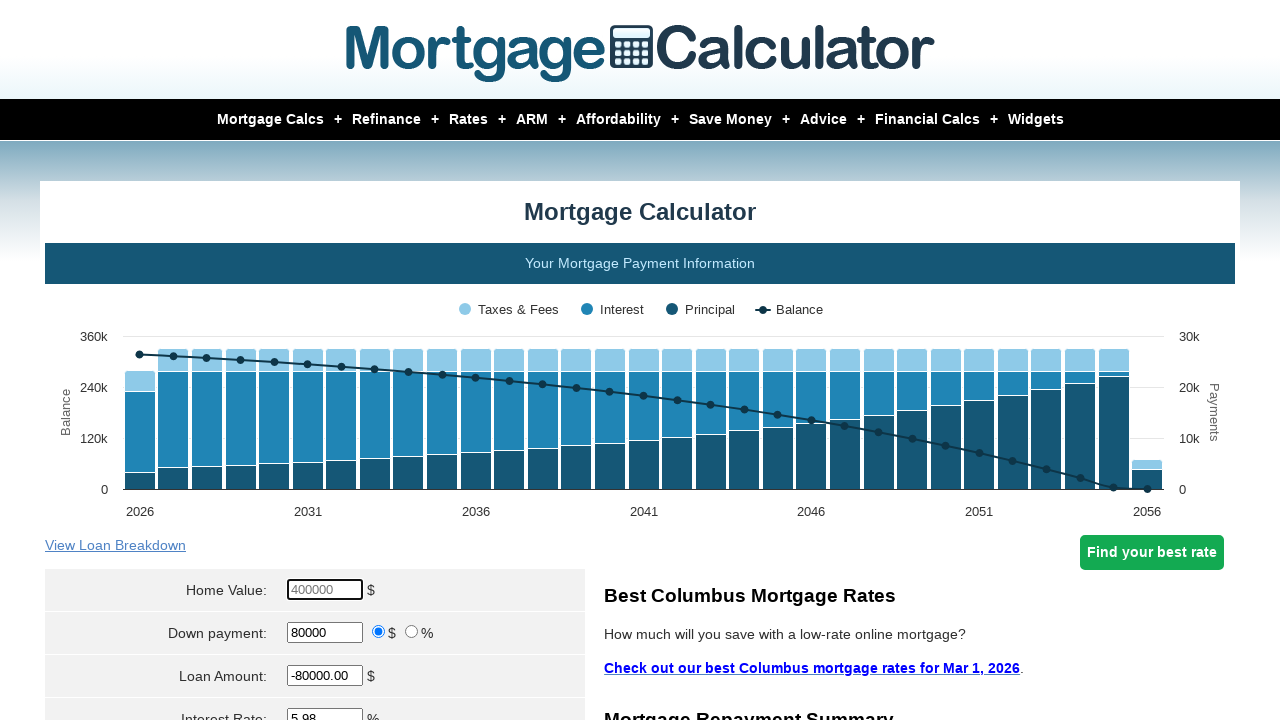

Entered home value of 350000 on input[name='param[homevalue]']
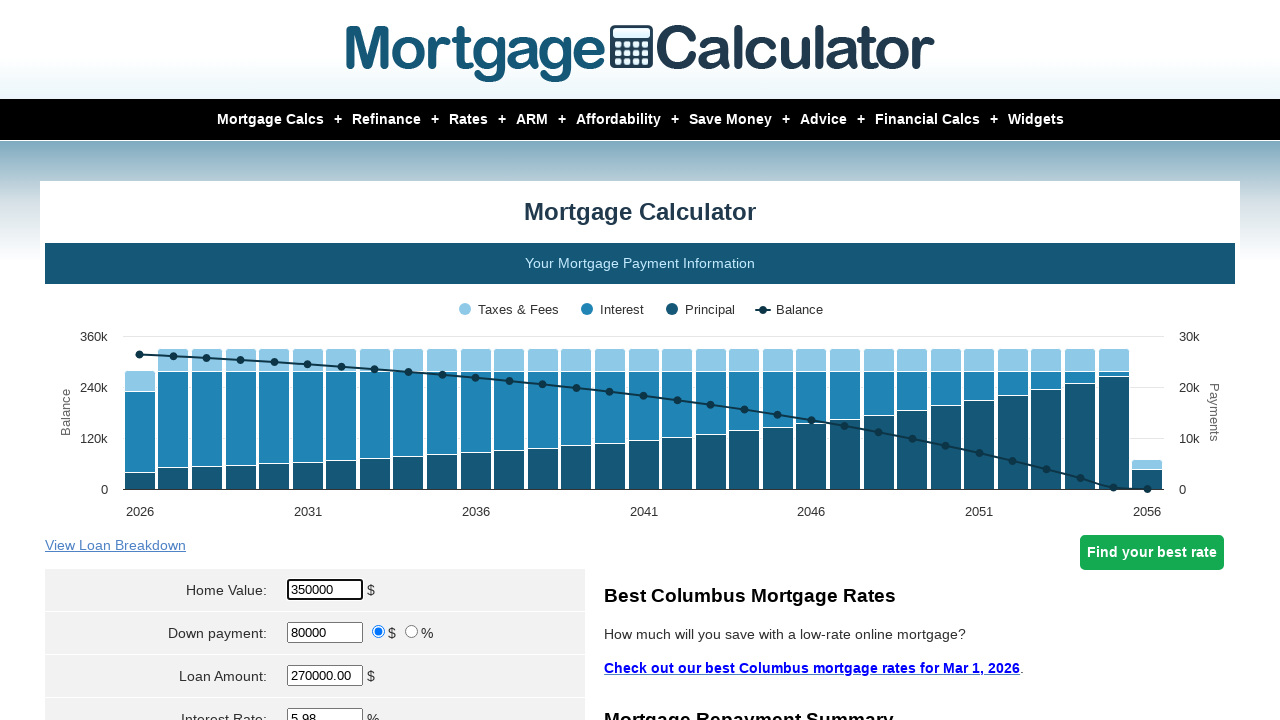

Cleared interest rate input field on input[name='param[interest_rate]']
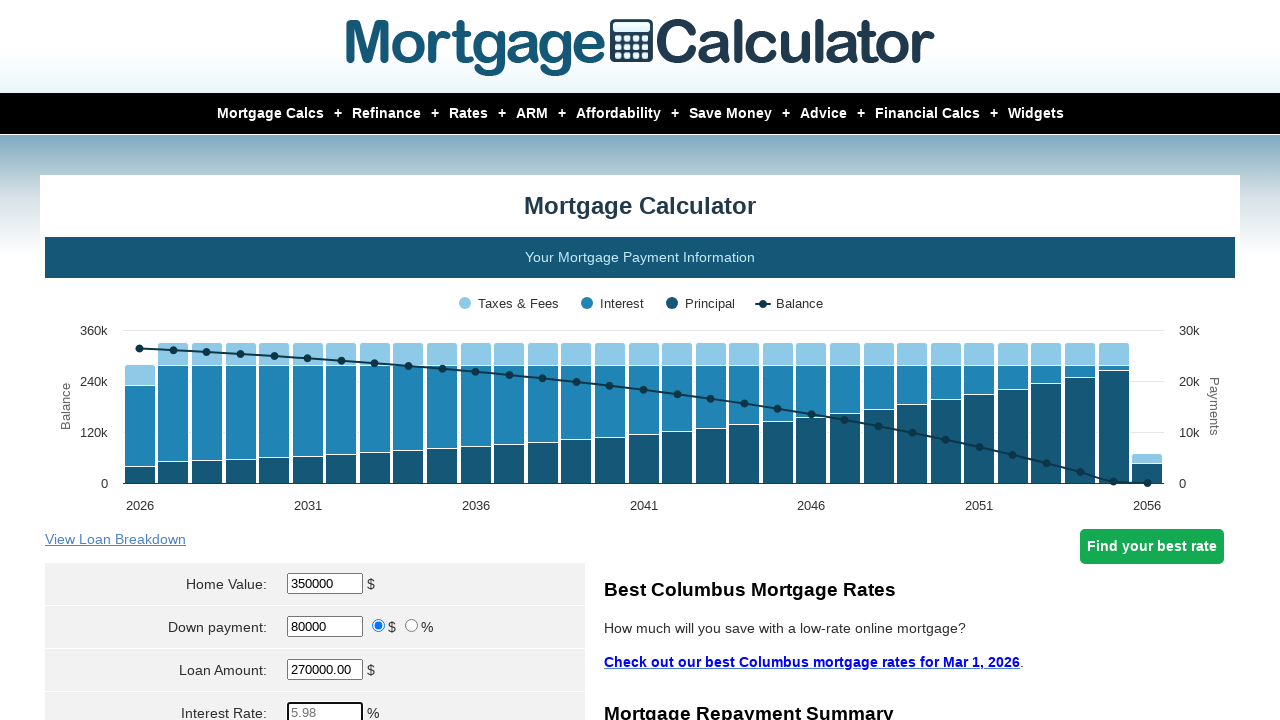

Entered interest rate of 2.5% on input[name='param[interest_rate]']
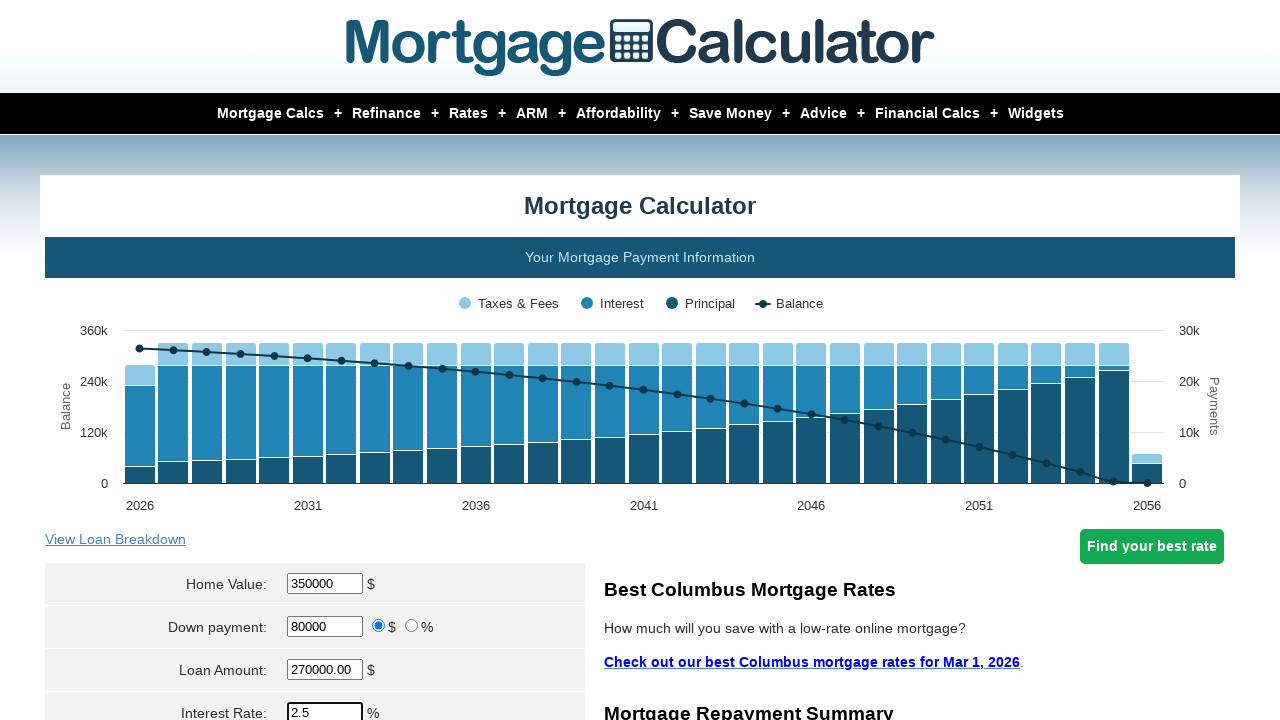

Selected 'Apr' from start month dropdown on select[name='param[start_month]']
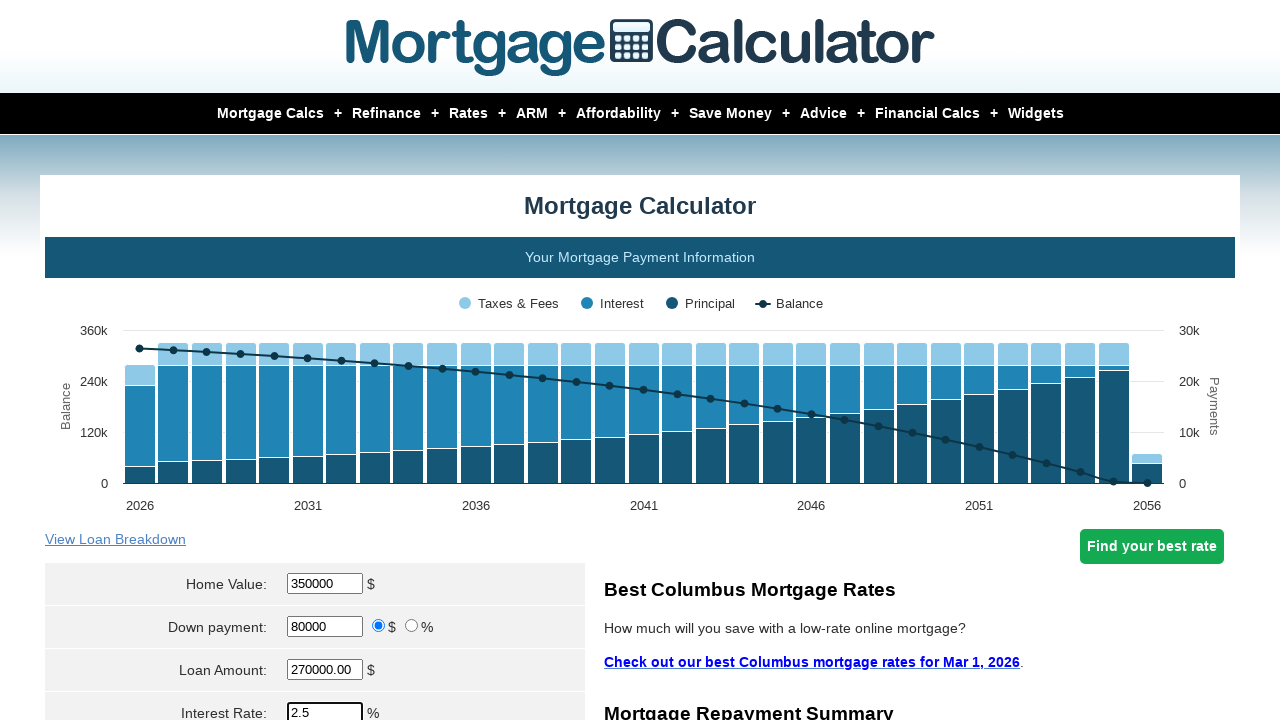

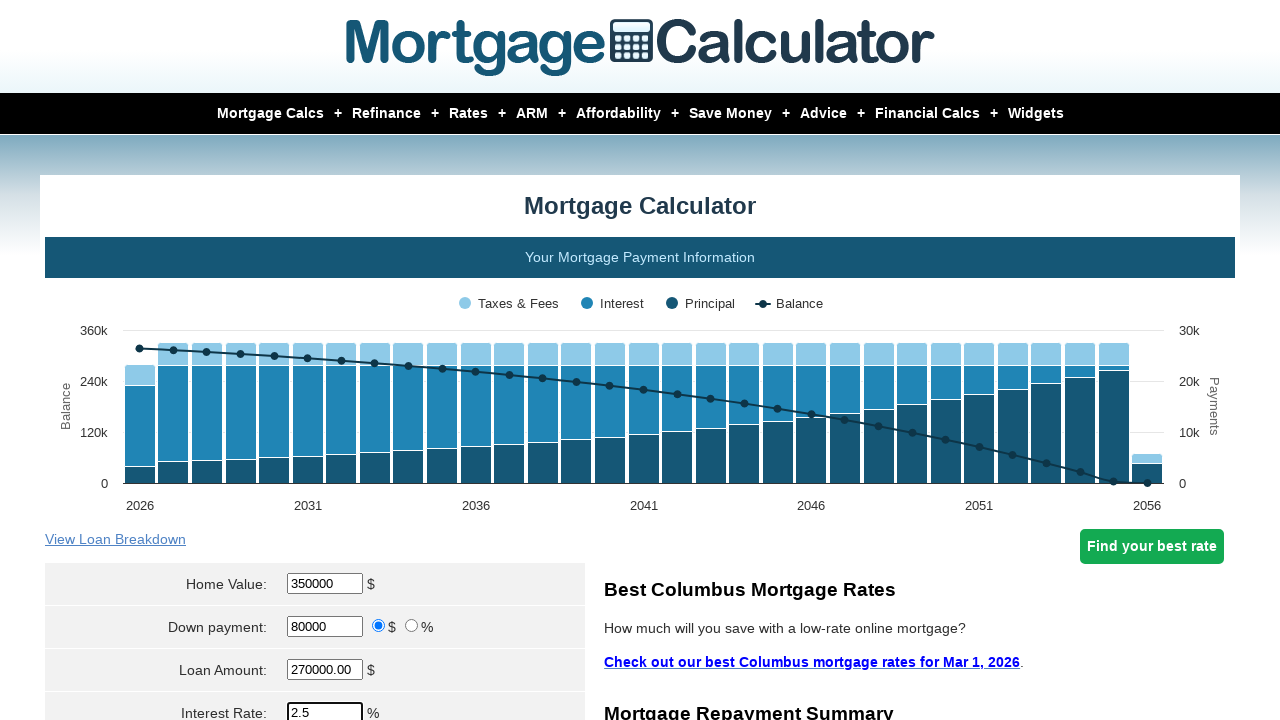